Tests a form submission by filling out various input fields including text fields, radio buttons, dropdowns, and file upload, then verifies successful submission

Starting URL: https://seleniumui.moderntester.pl/form.php

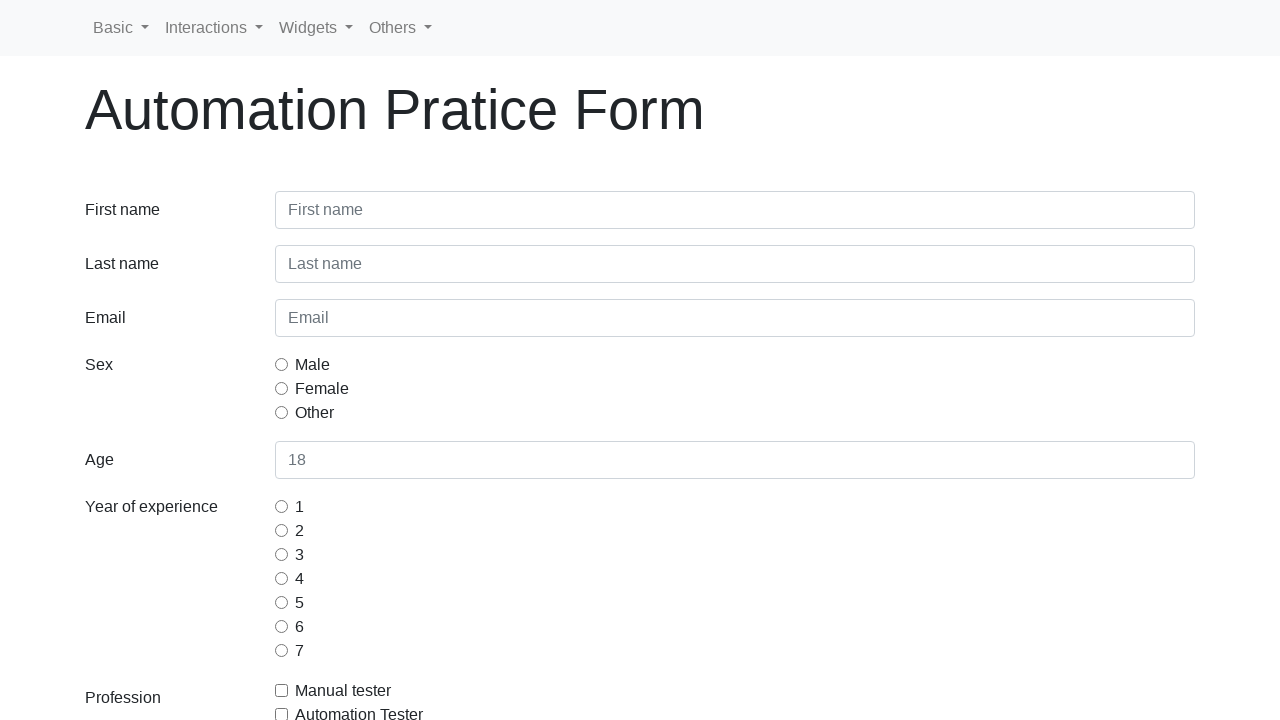

Navigated to form page
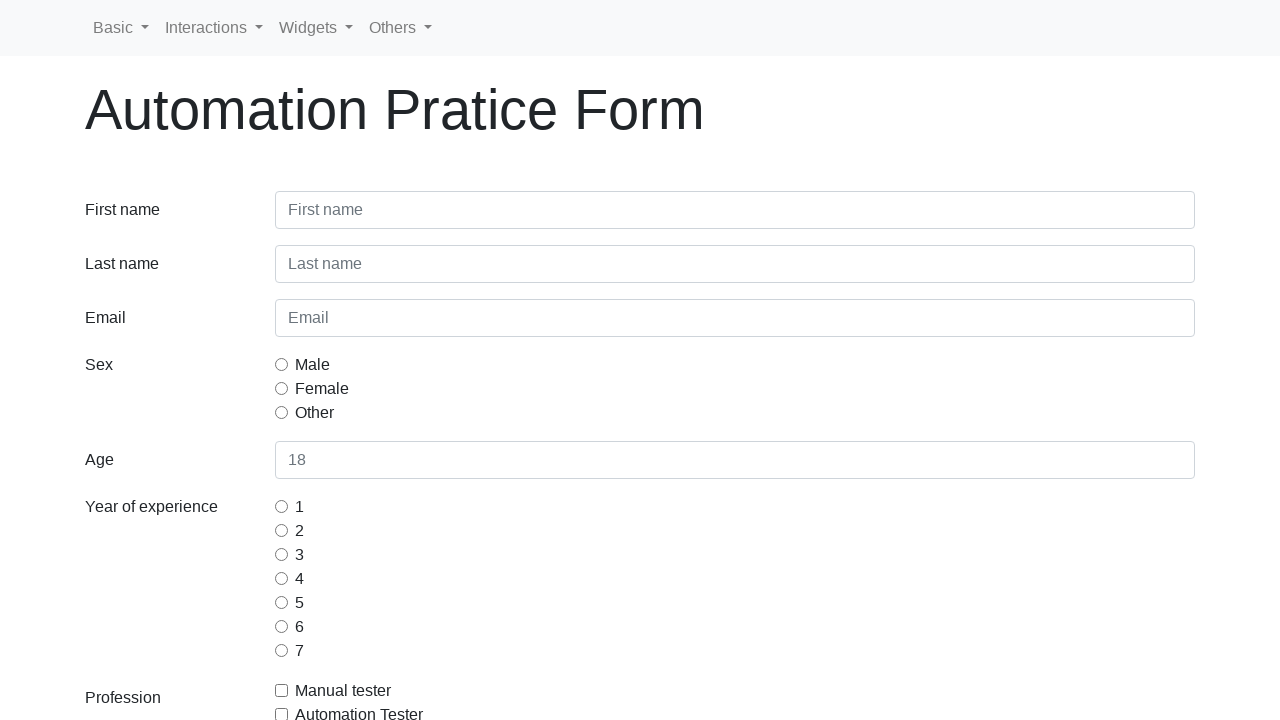

Filled first name field with 'Jan' on input#inputFirstName3
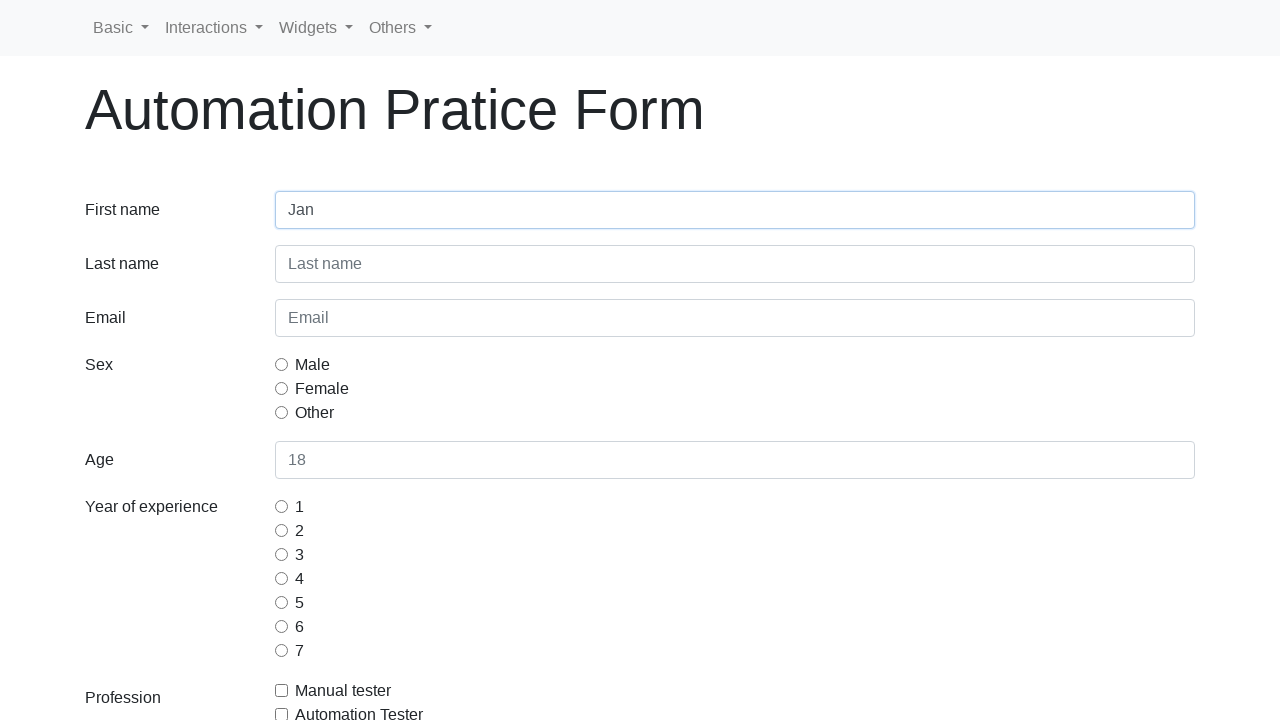

Filled last name field with 'Kowalski' on input#inputLastName3
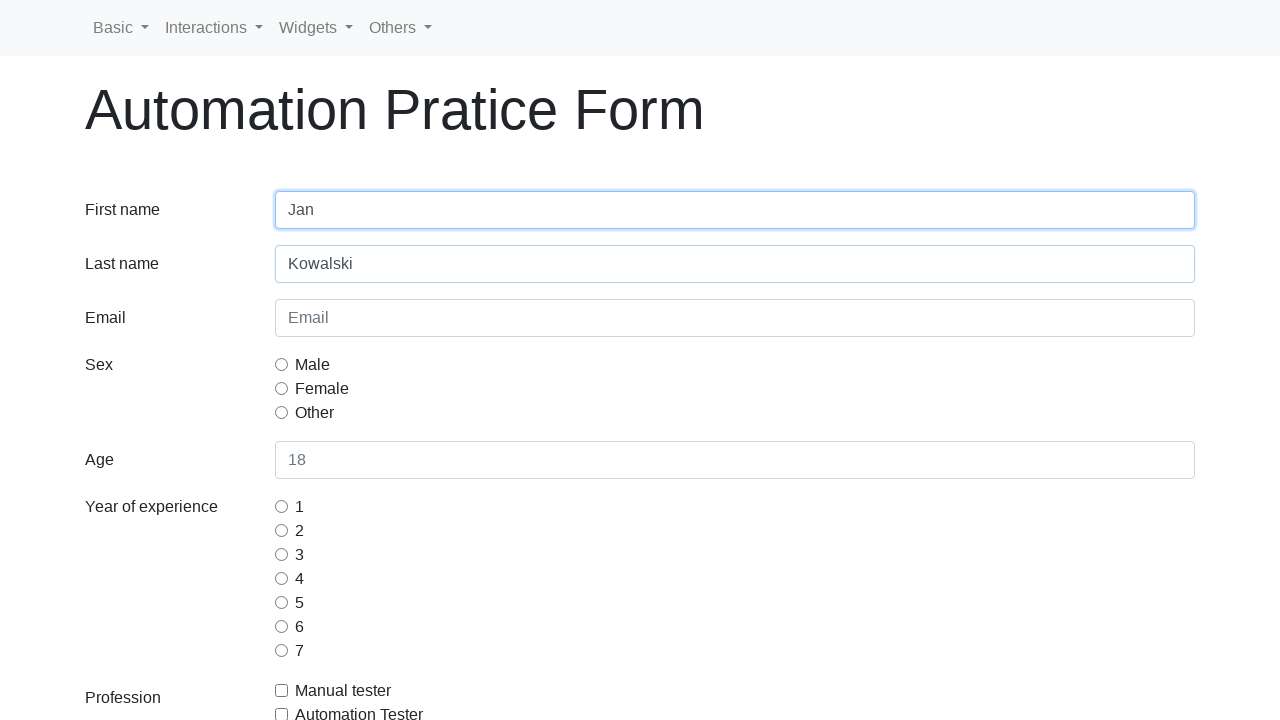

Filled email field with 'j.k@wp.pl' on input#inputEmail3
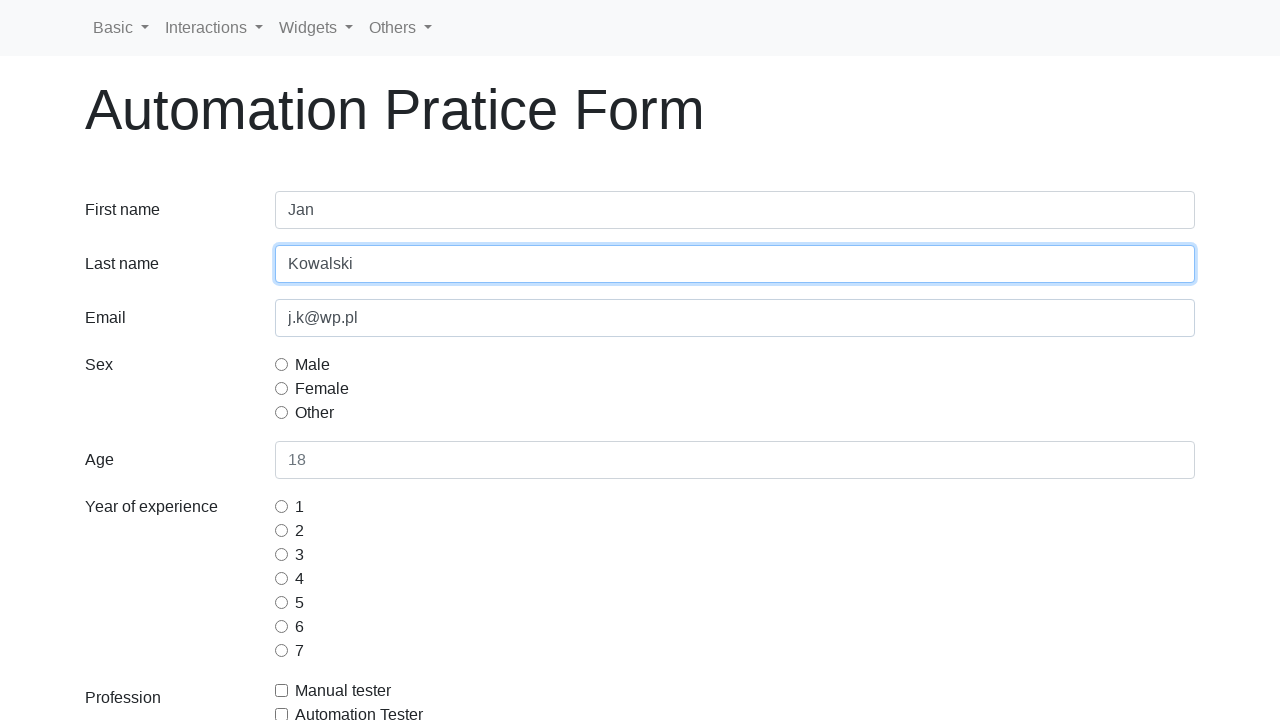

Filled age field with '40' on input#inputAge3
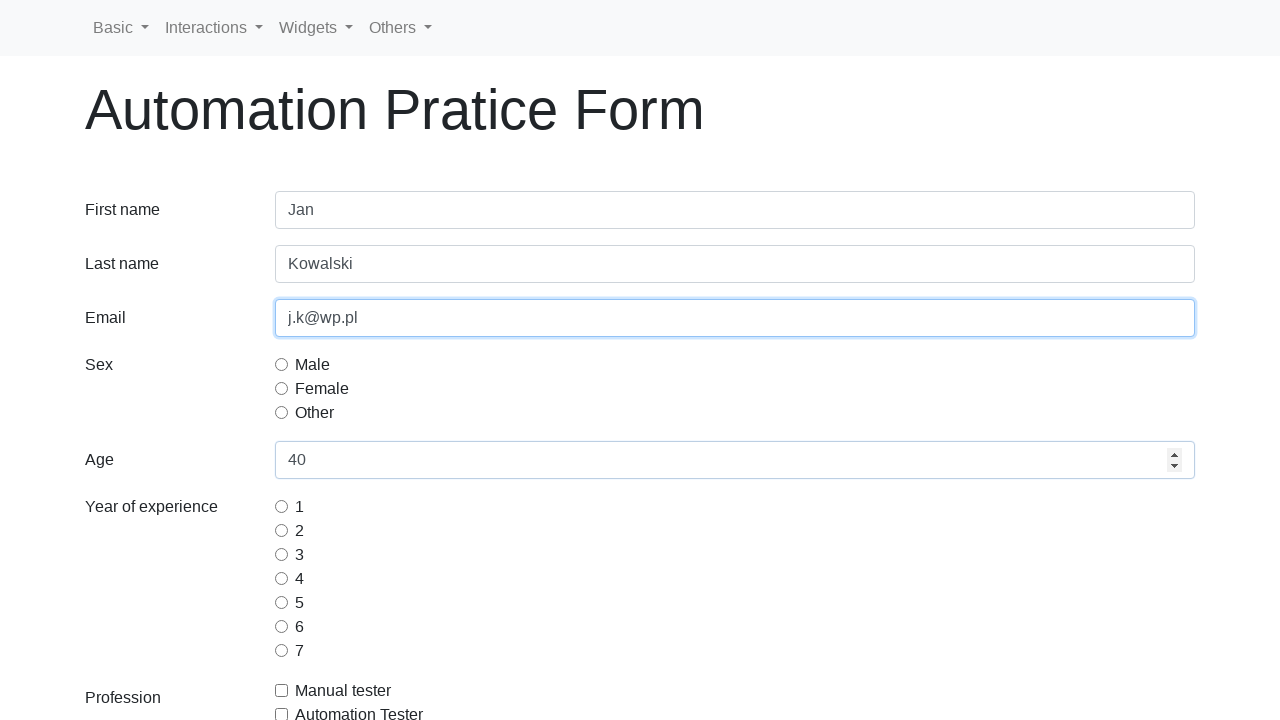

Selected male radio button at (282, 364) on input#gridRadiosMale
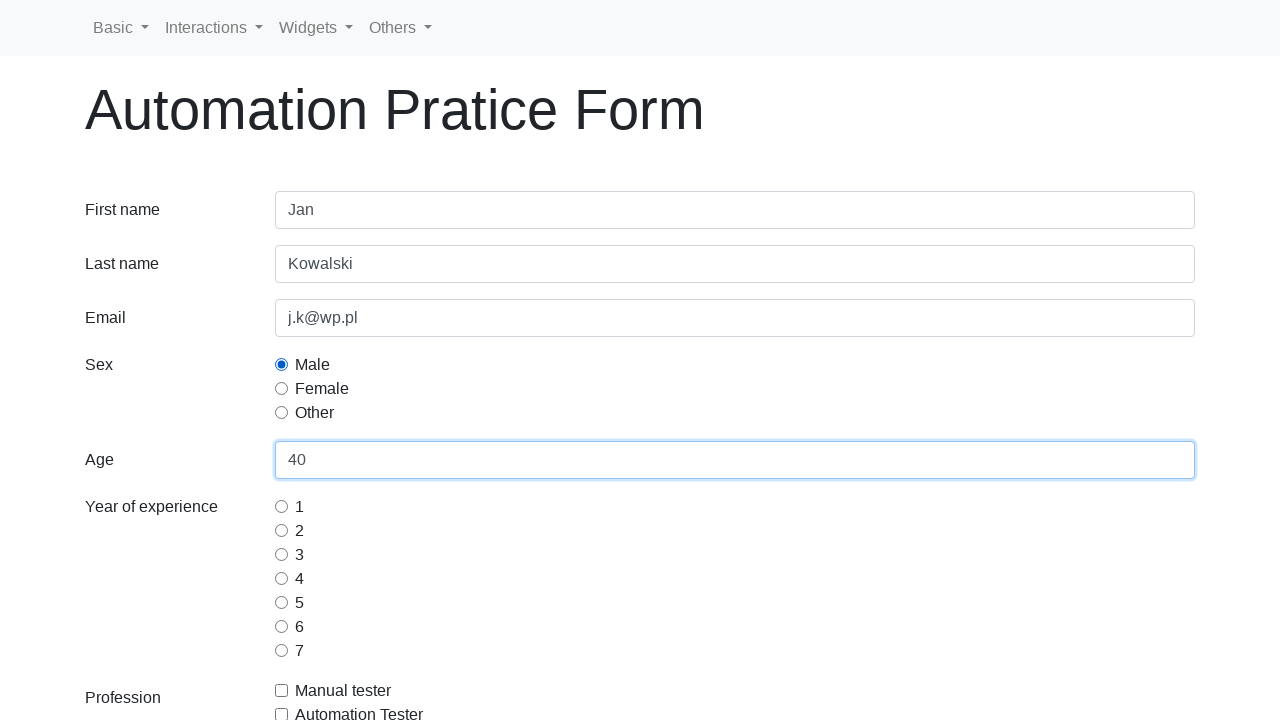

Selected 'Automation Tester' profession checkbox at (282, 714) on input#gridCheckAutomationTester
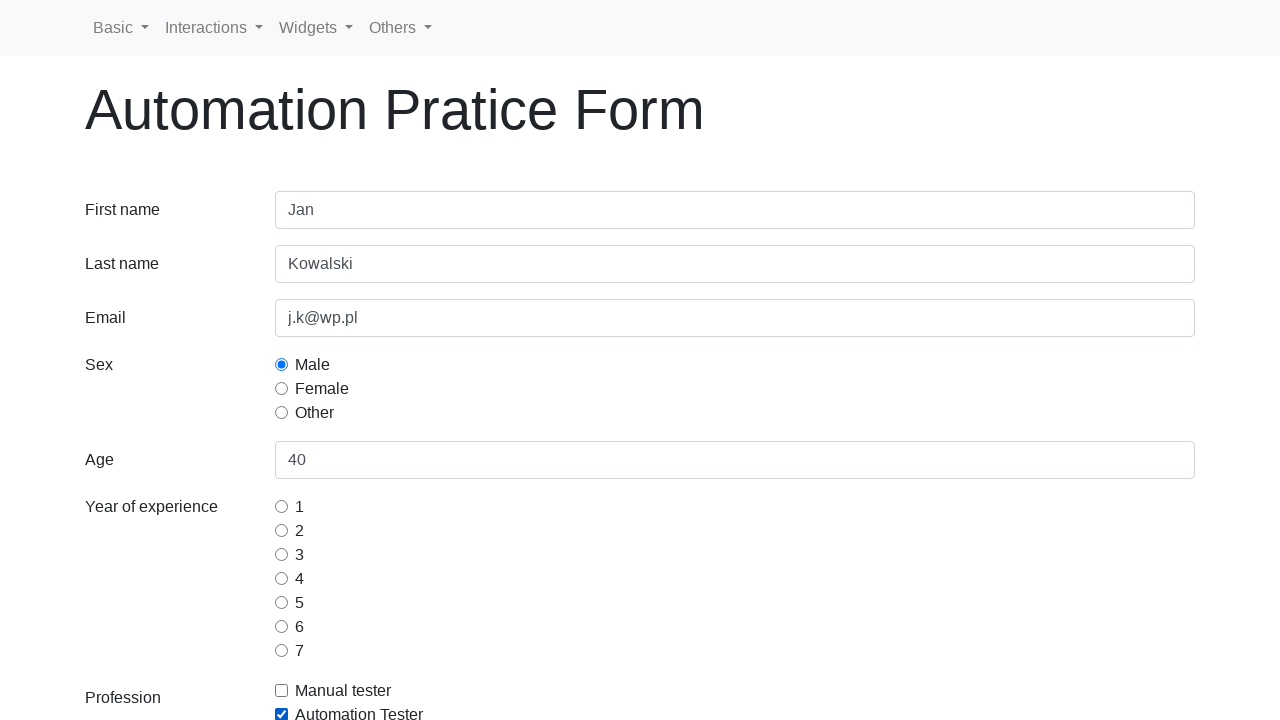

Selected '3' experience radio button at (282, 554) on input#gridRadios3
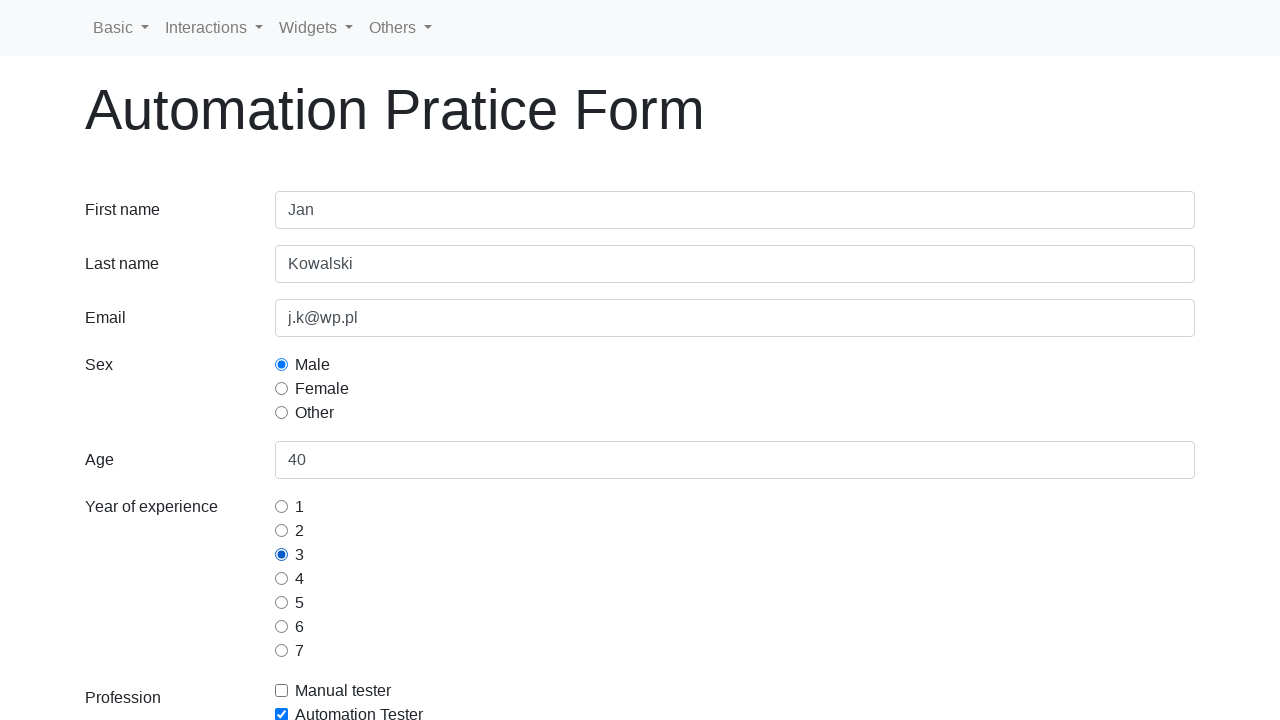

Uploaded file 'file.txt' with sample content
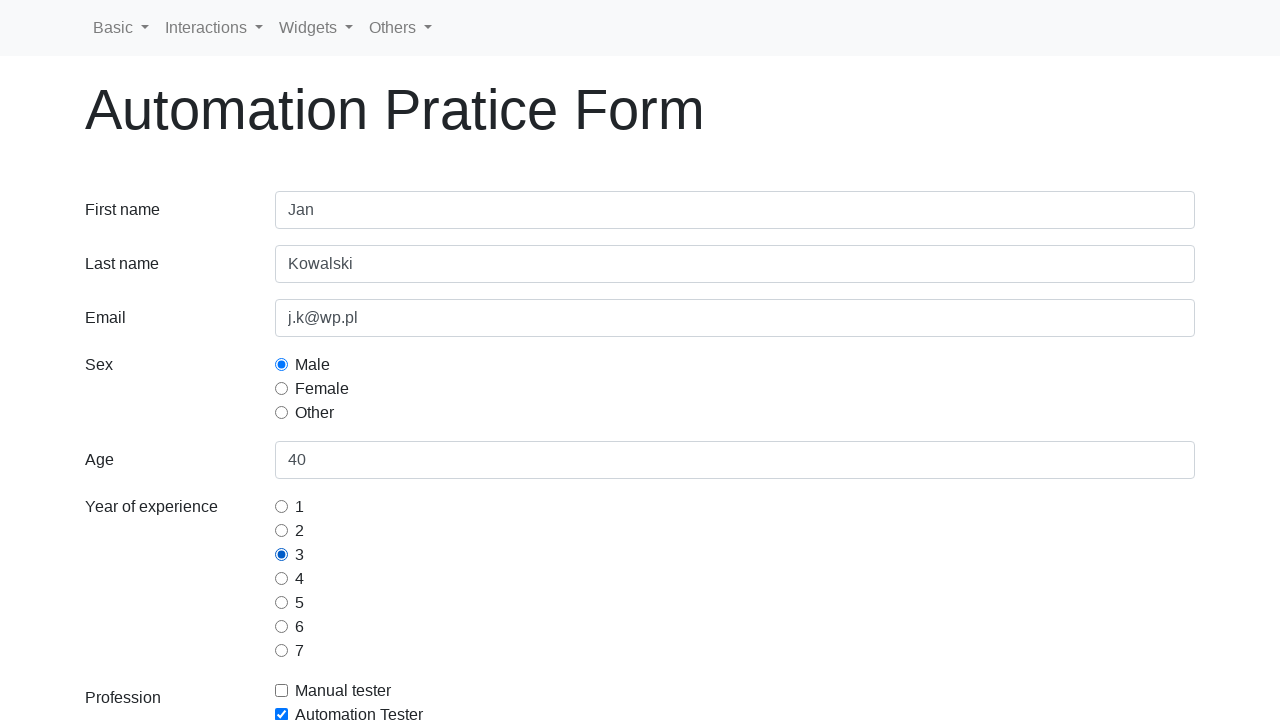

Selected 'South America' from continents dropdown on select#selectContinents
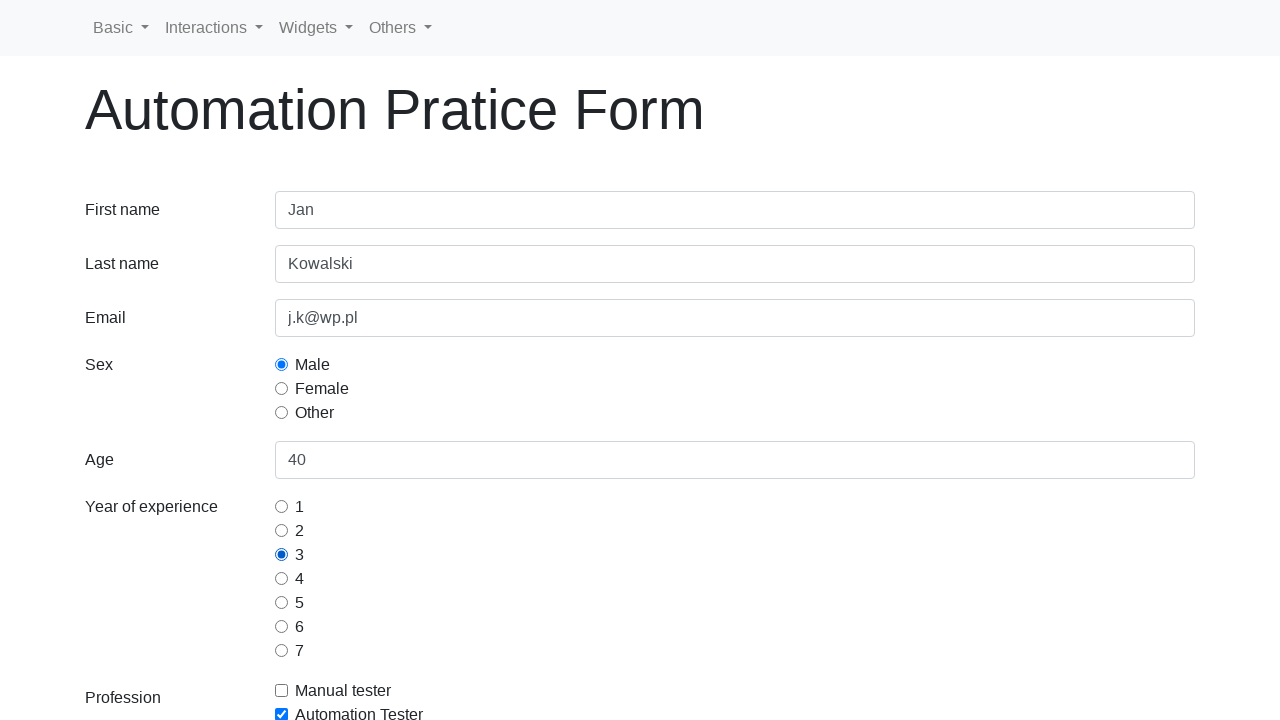

Selected 'switch-commands' from Selenium commands multi-select on select#selectSeleniumCommands
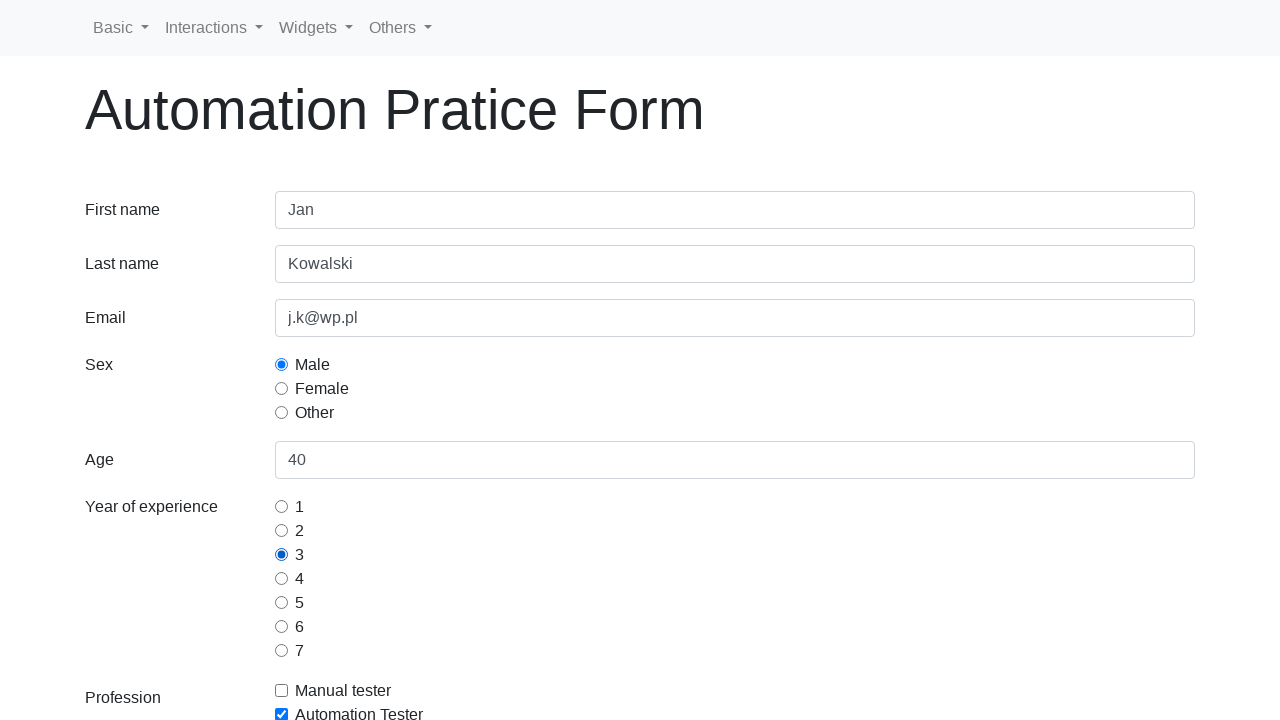

Clicked submit button to submit the form at (123, 594) on button[type='submit']
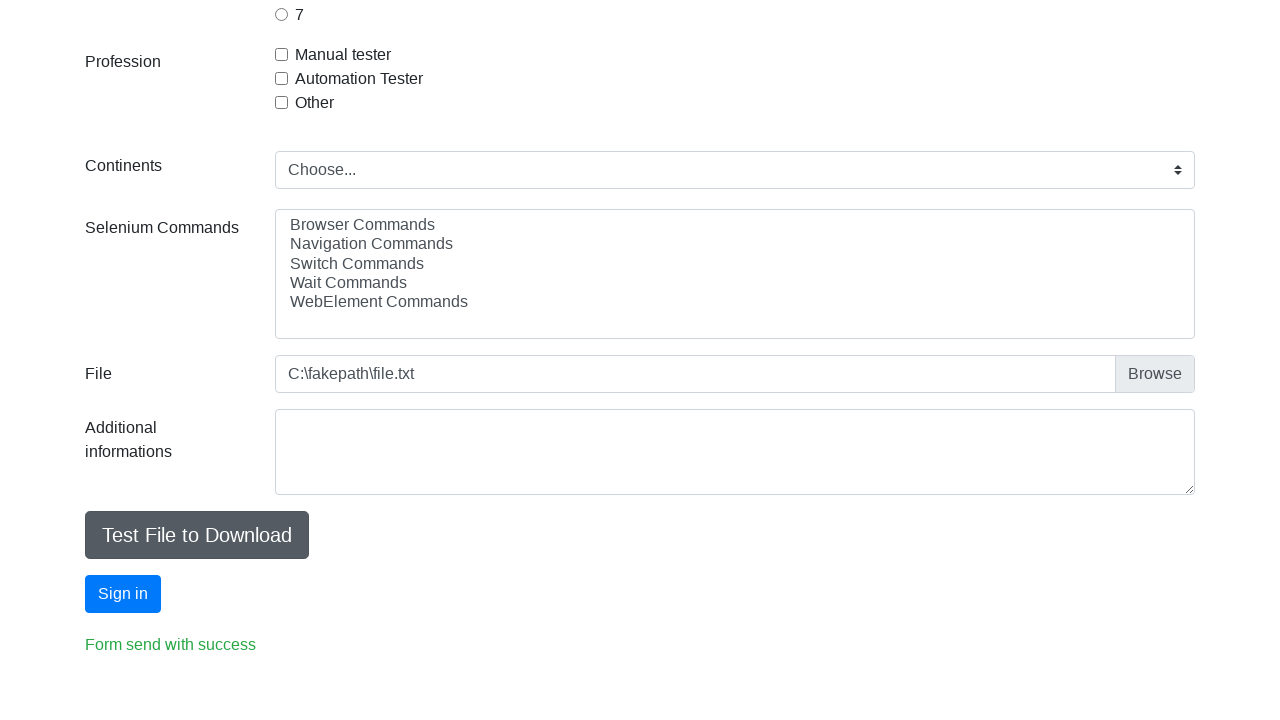

Form submission successful - success message appeared
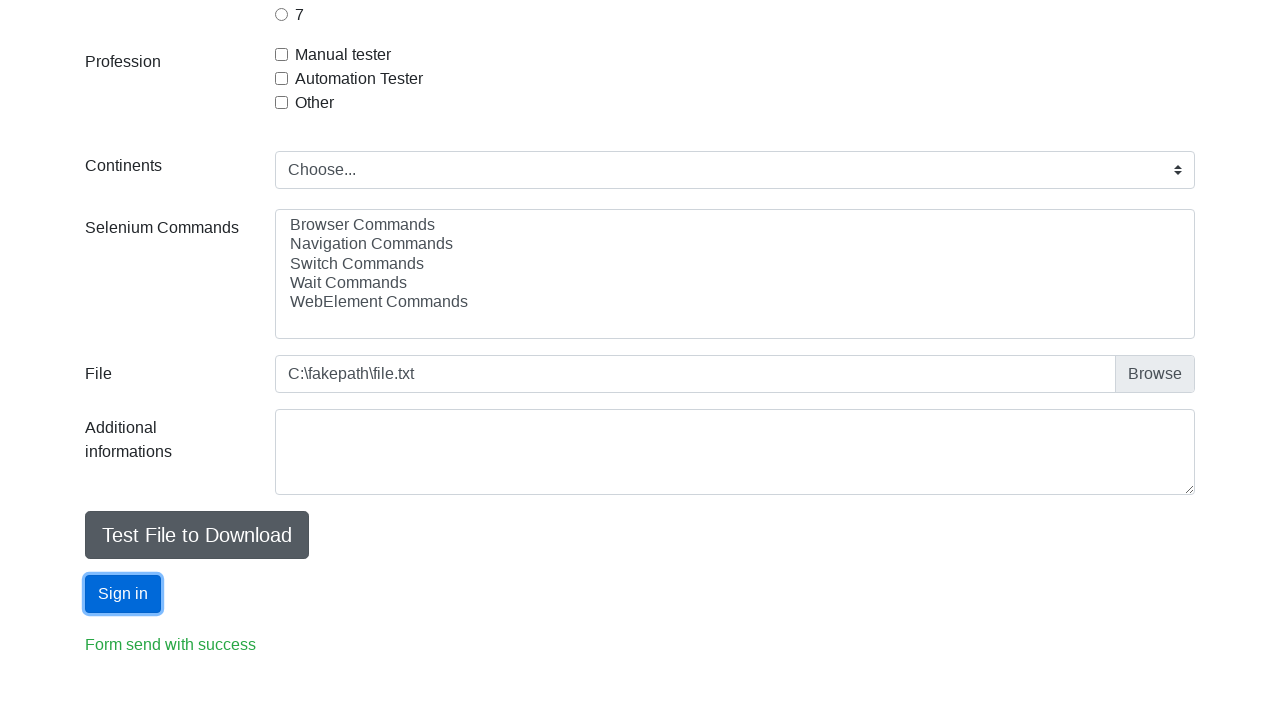

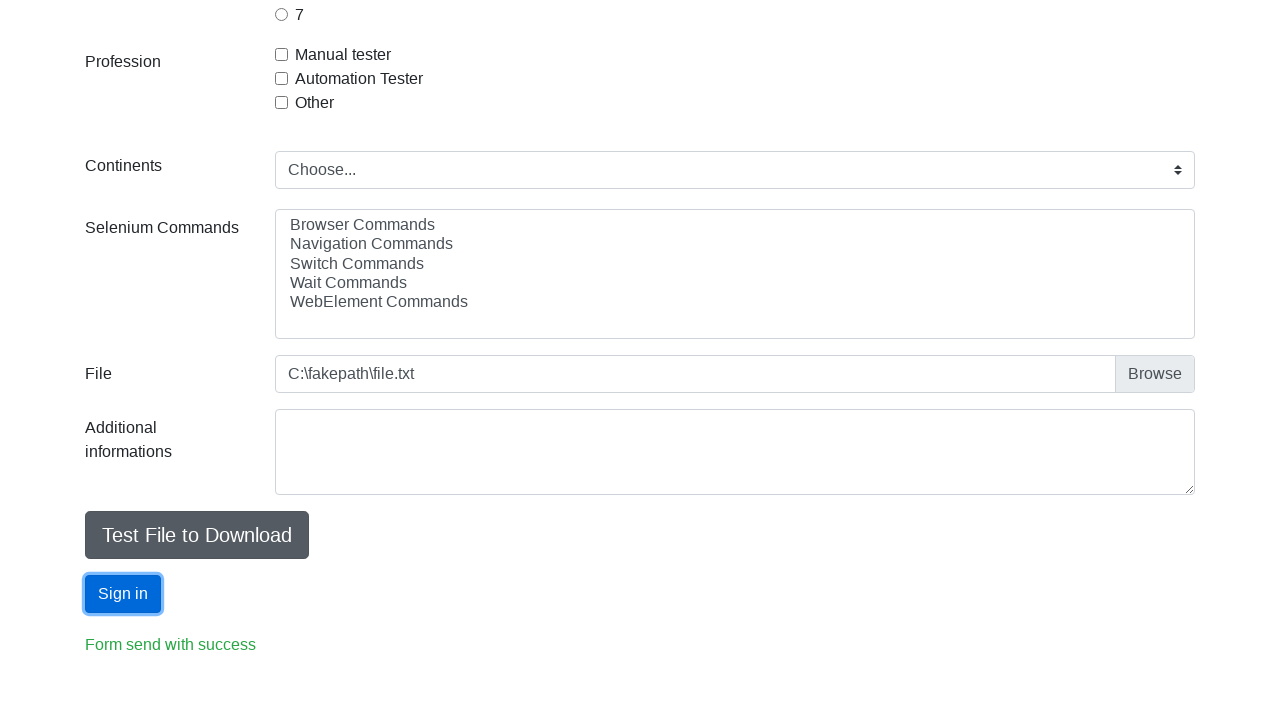